Tests form validation by clicking submit button without filling fields and verifying error message appears

Starting URL: https://hrm.ltsgroup.tech/auth/login

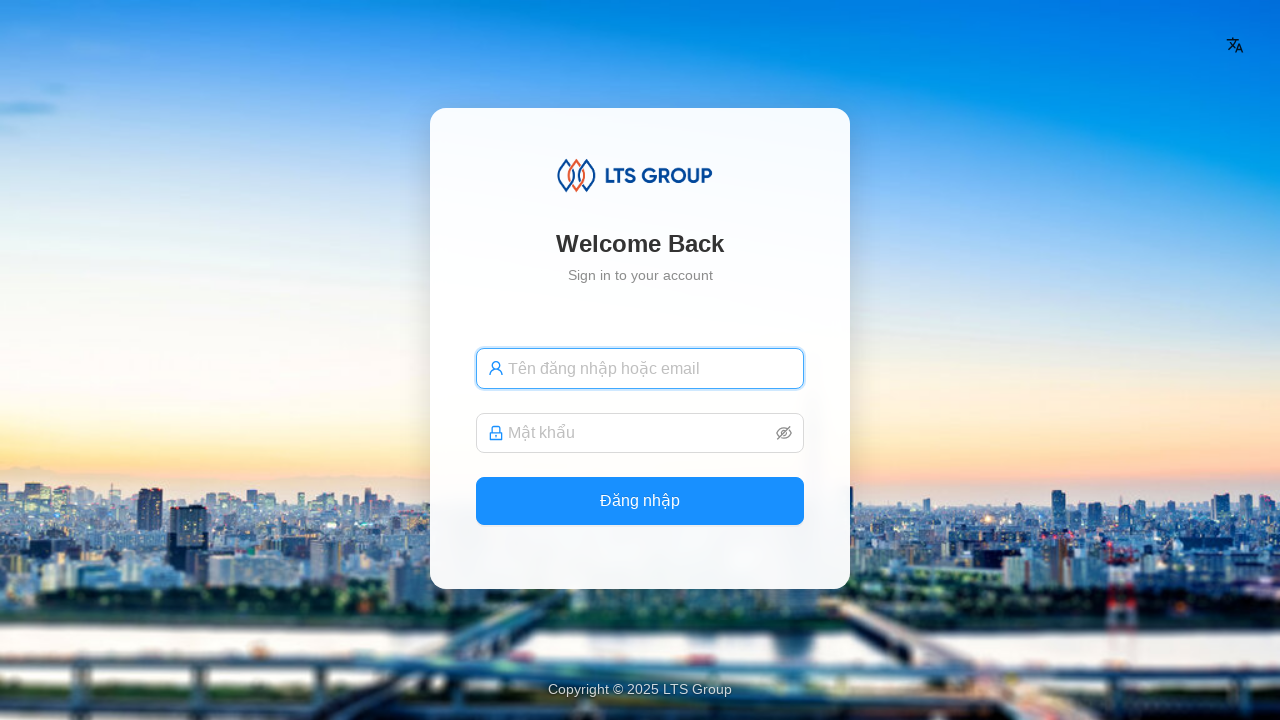

Clicked submit button without filling any form fields at (640, 501) on .ant-btn-lg
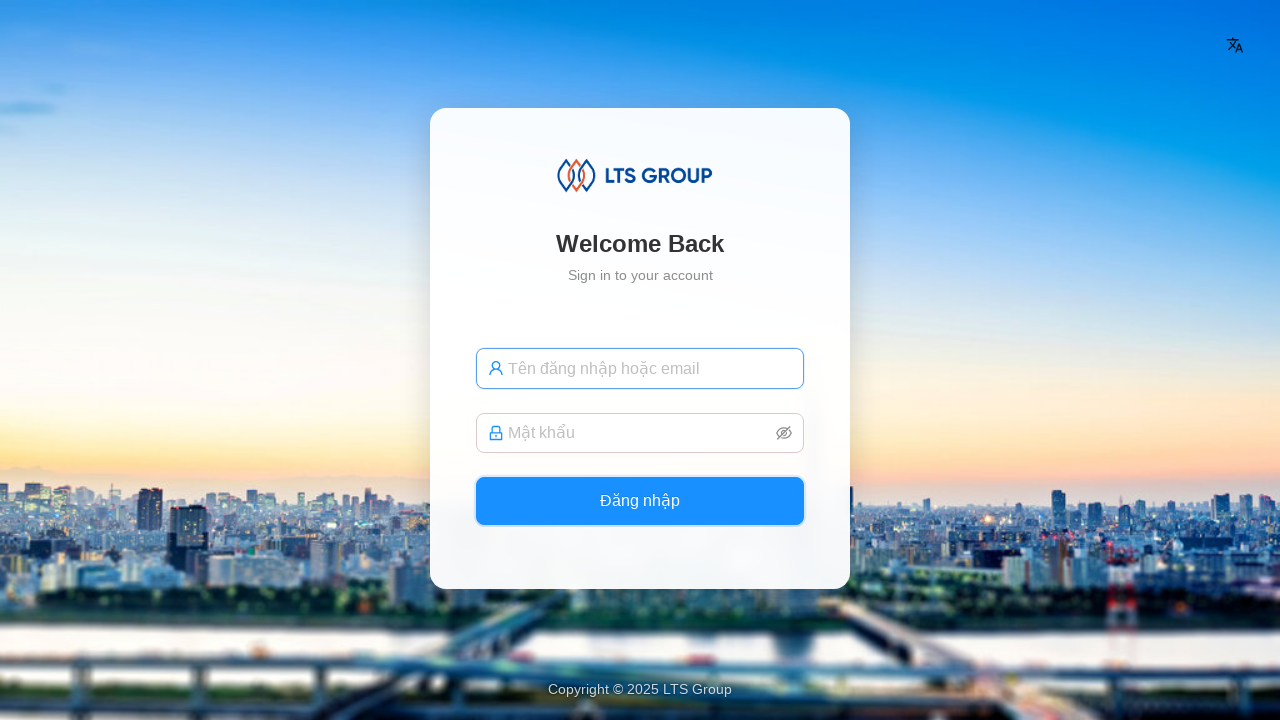

Error message appeared for username field validation
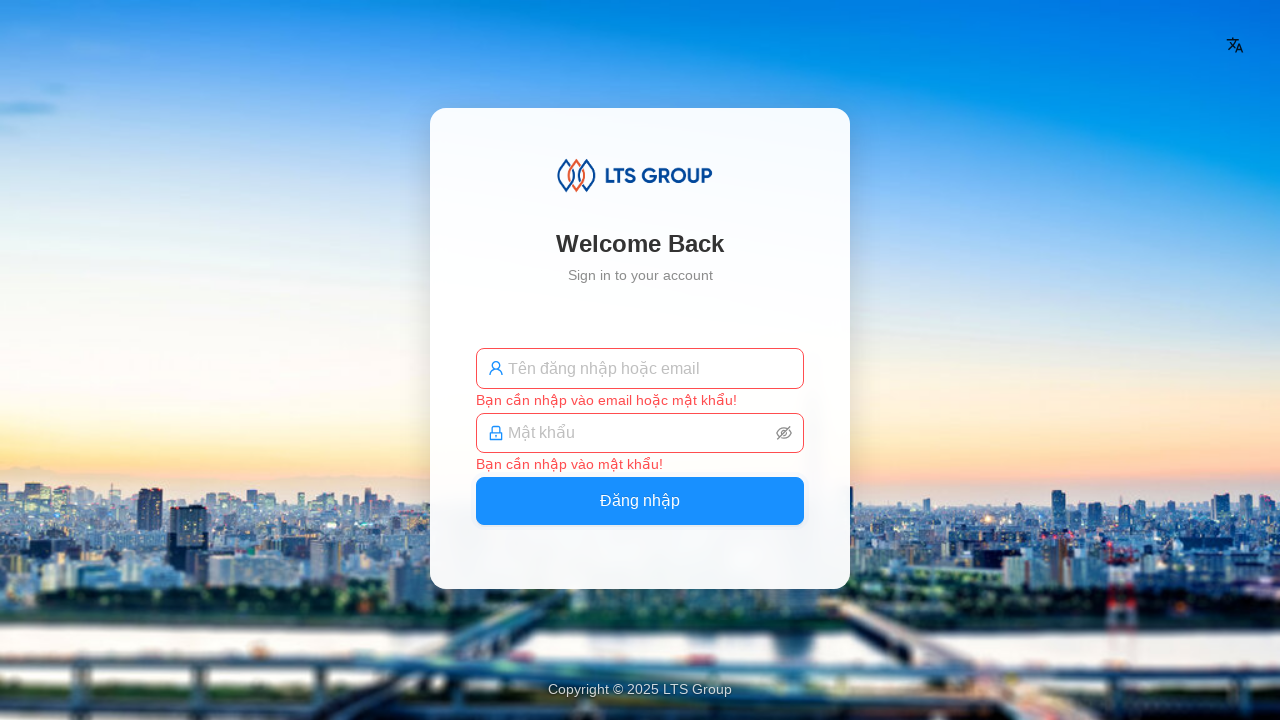

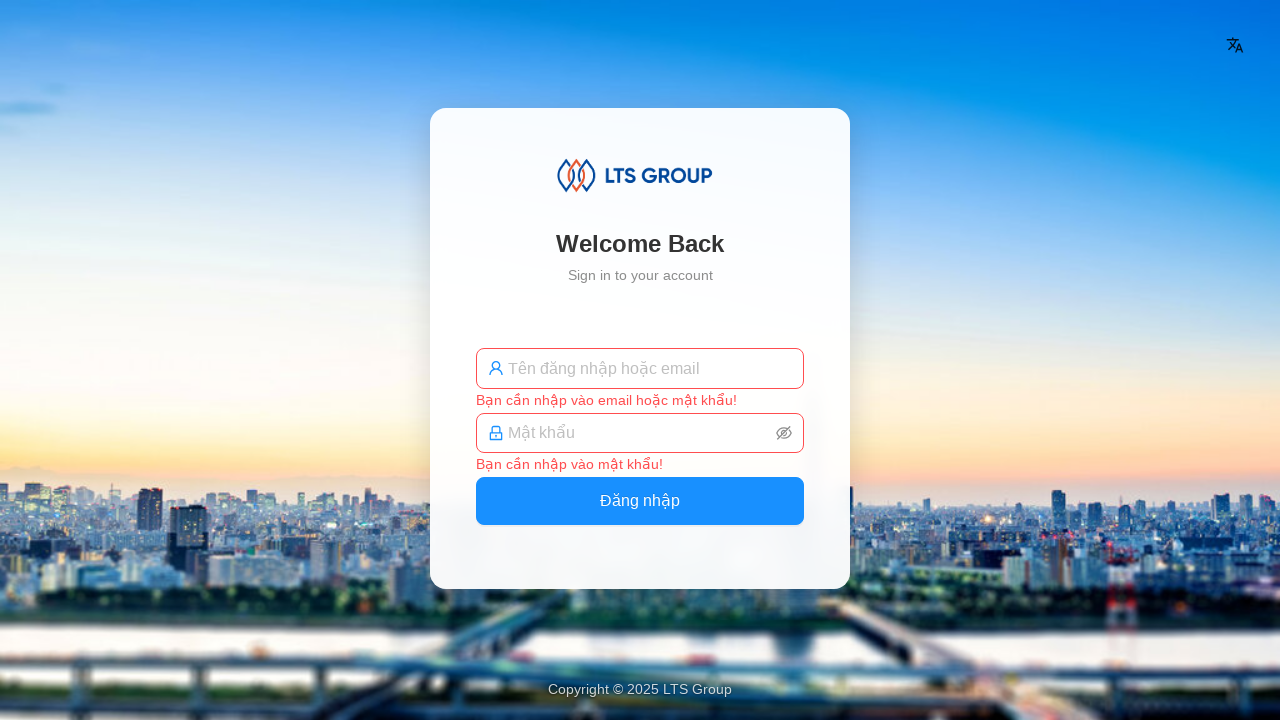